Tests waiting for async HTTP messages to complete and verifying message count

Starting URL: https://testpages.eviltester.com/styled/sync/xhttp-messages.html

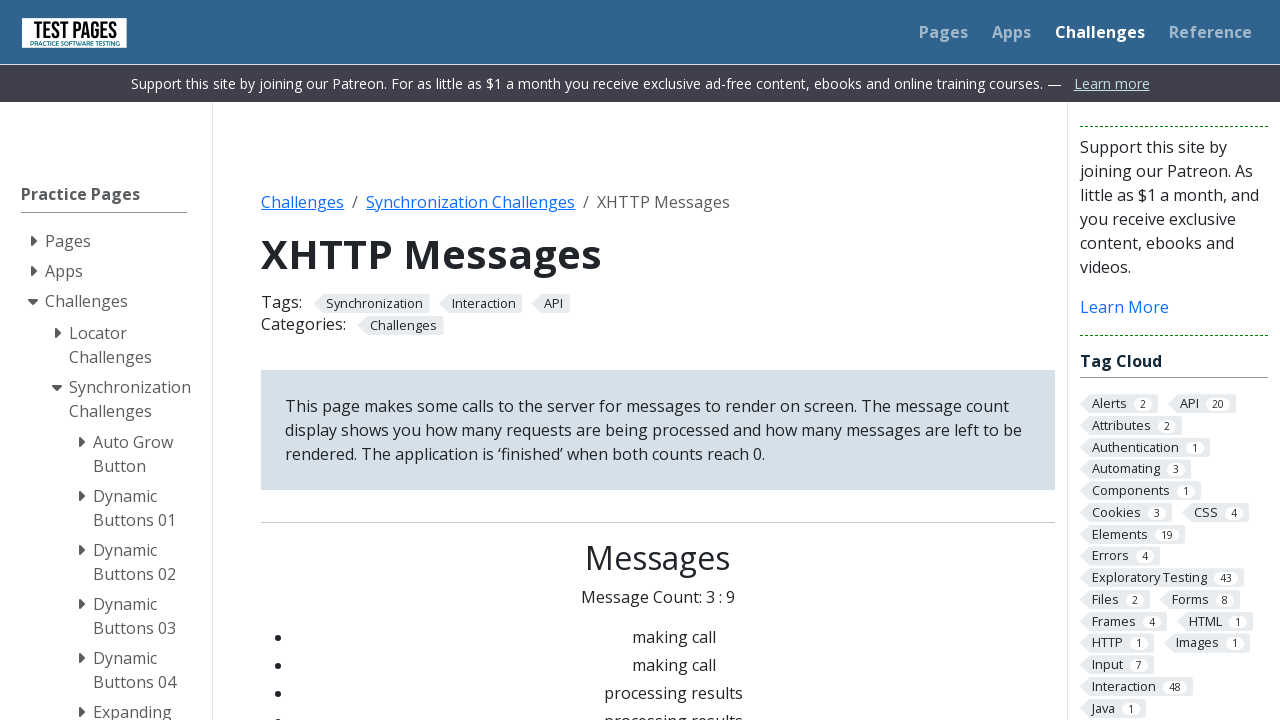

Navigated to XHTTP messages test page
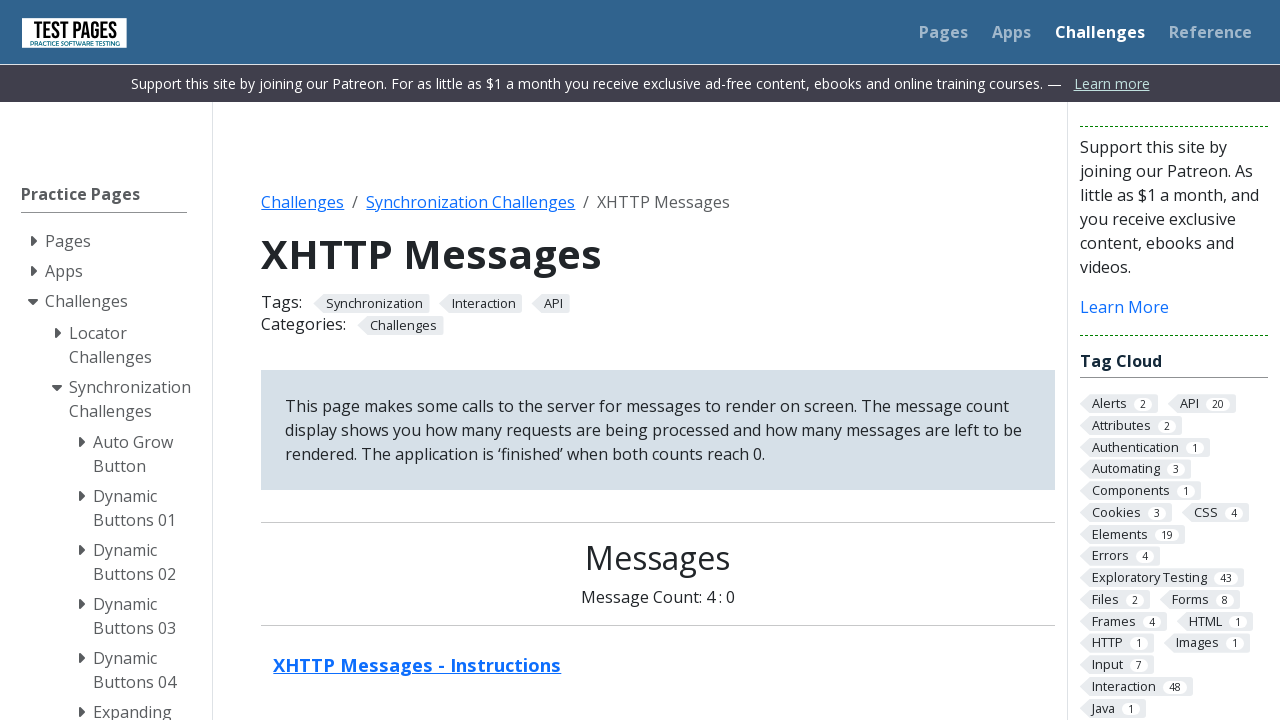

Waited for async HTTP messages to complete - message count shows 0 : 0
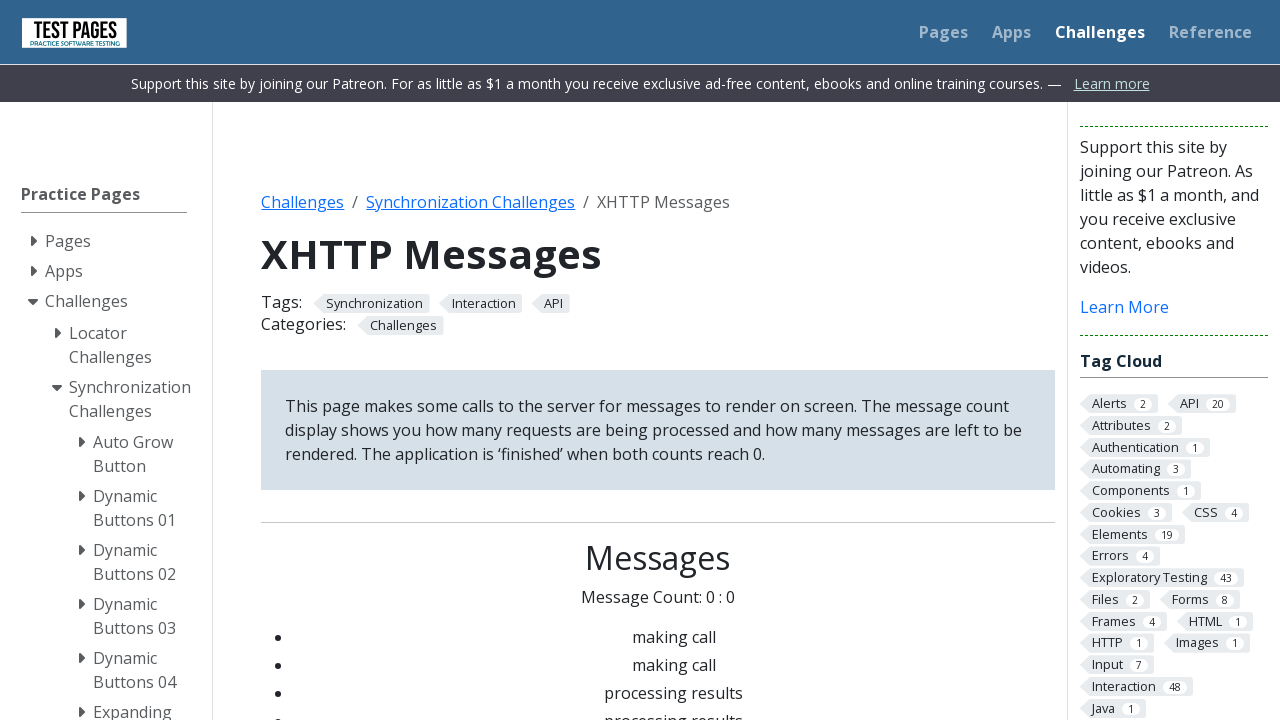

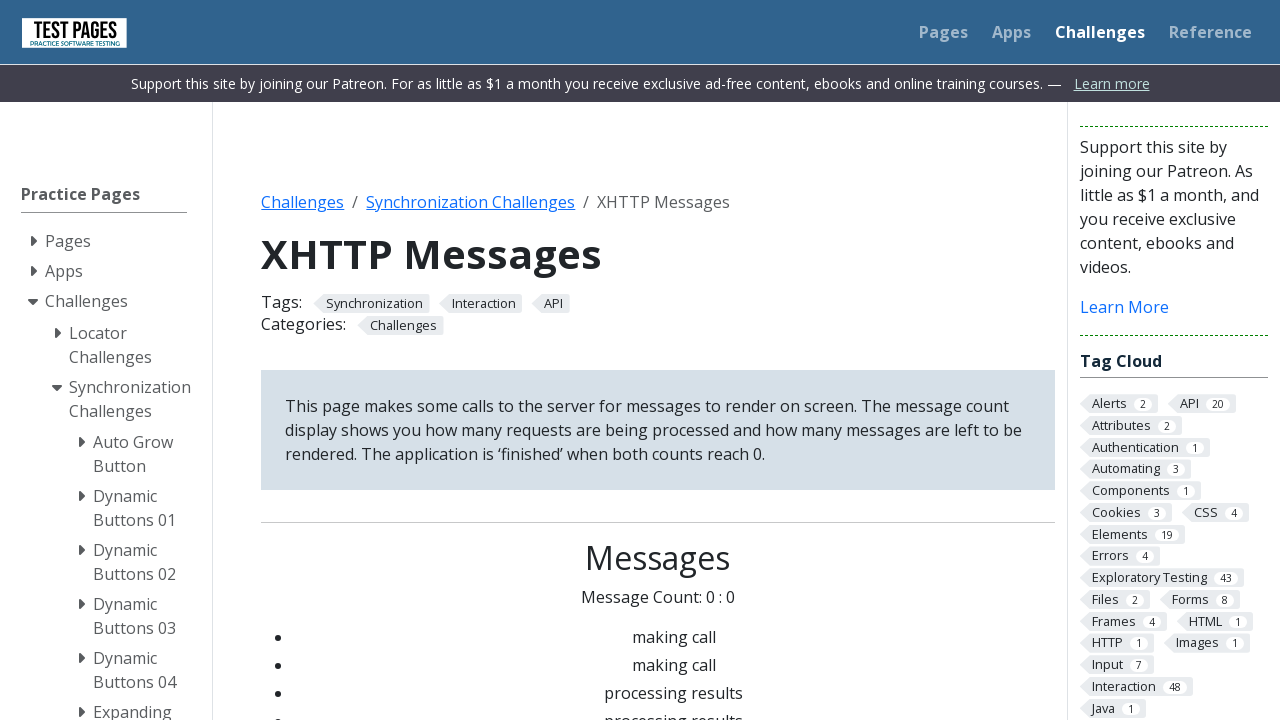